Navigates to the Automation Practice page and verifies that footer links are present and visible on the page.

Starting URL: https://rahulshettyacademy.com/AutomationPractice/

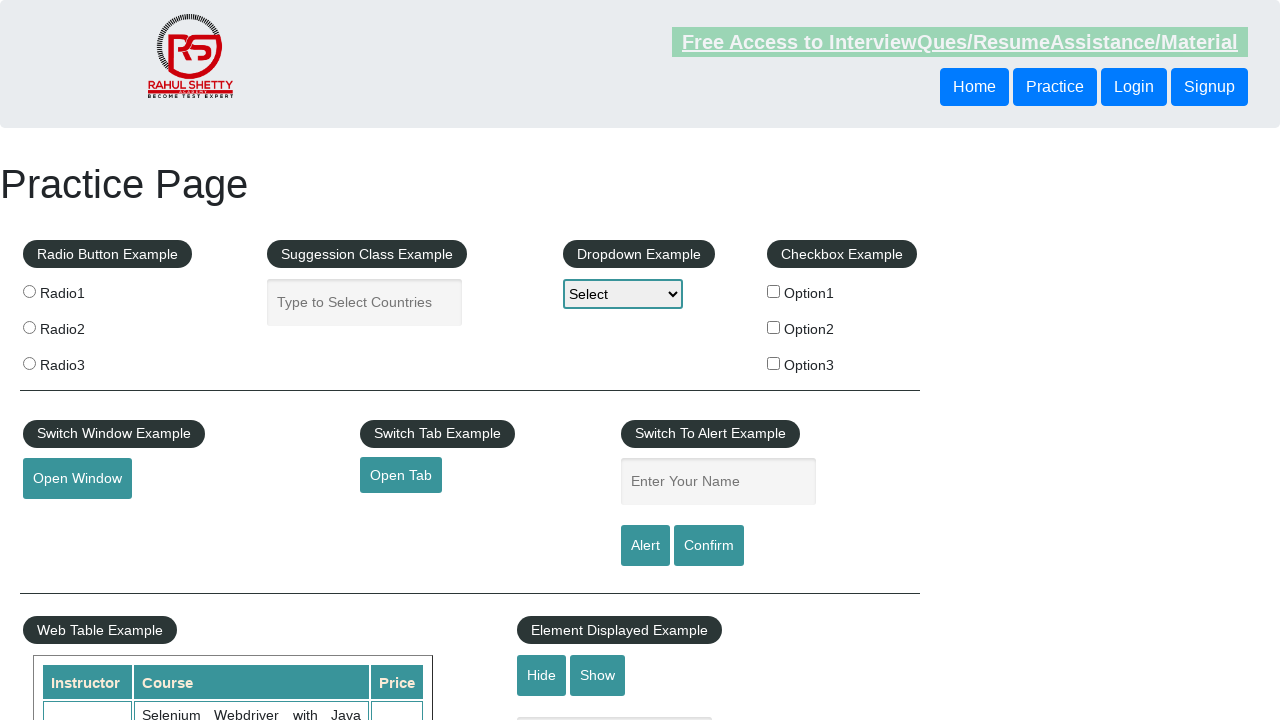

Navigated to Automation Practice page
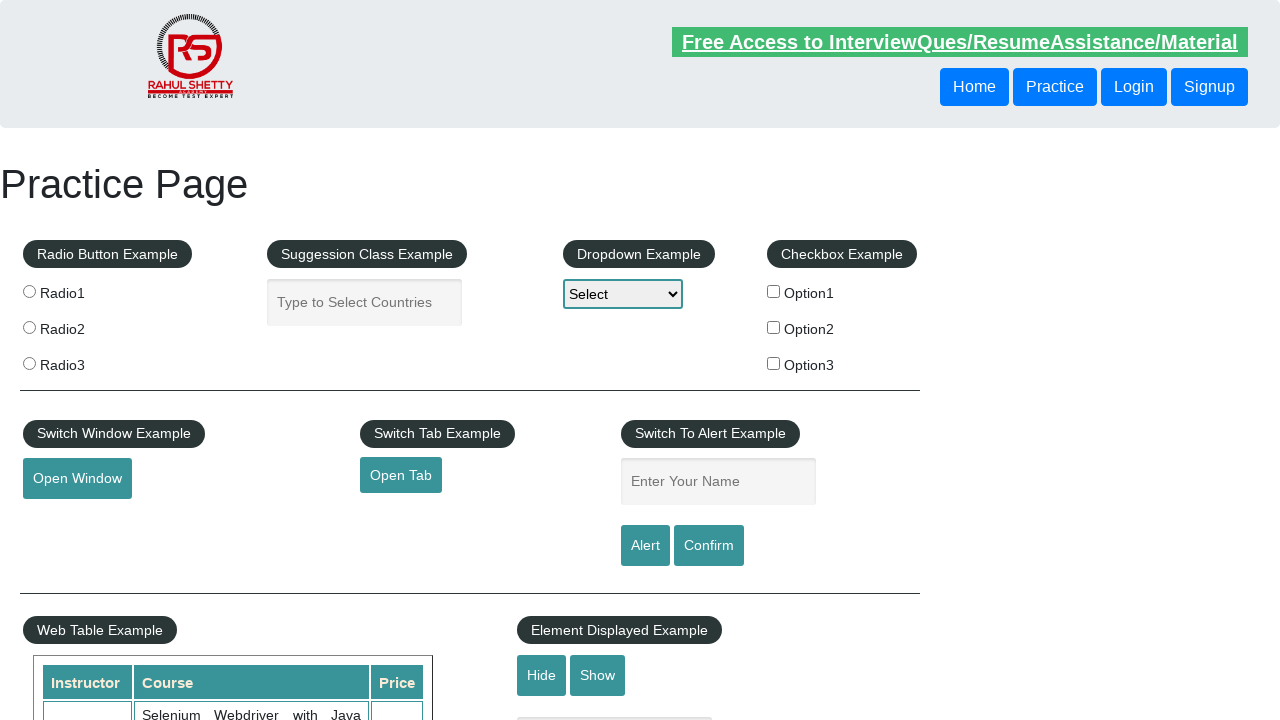

Footer links section loaded
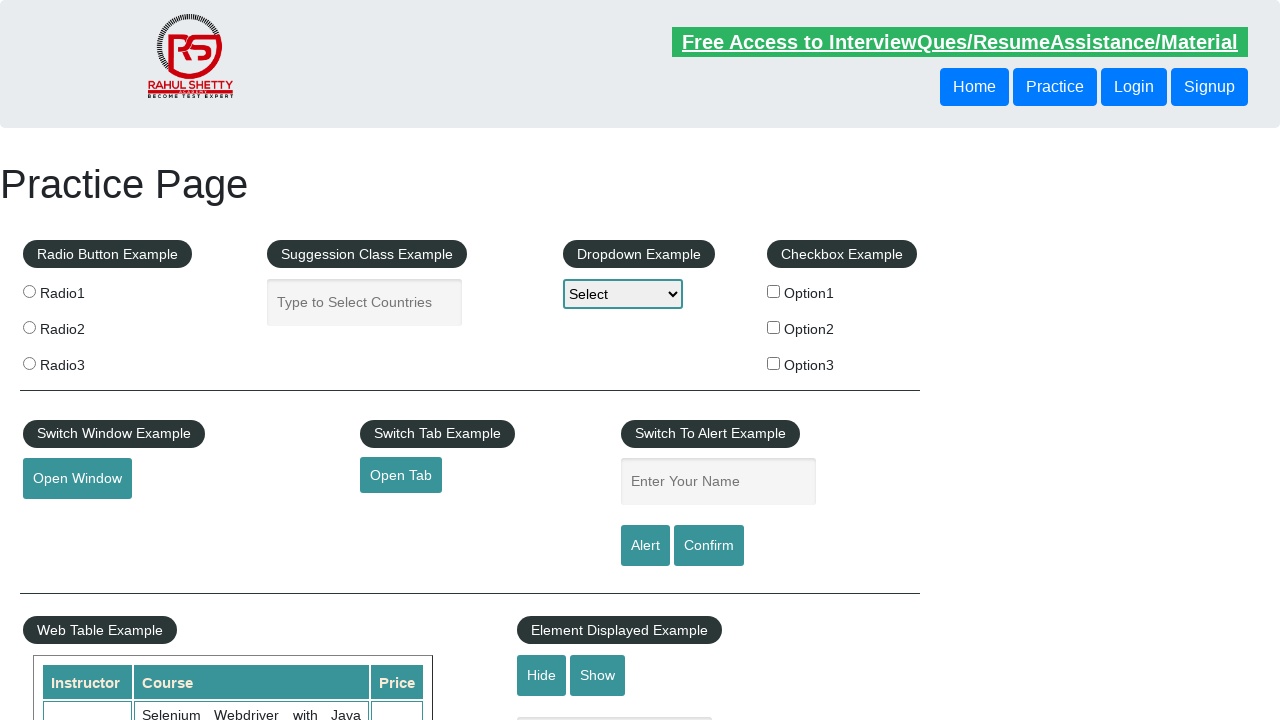

Located all footer links
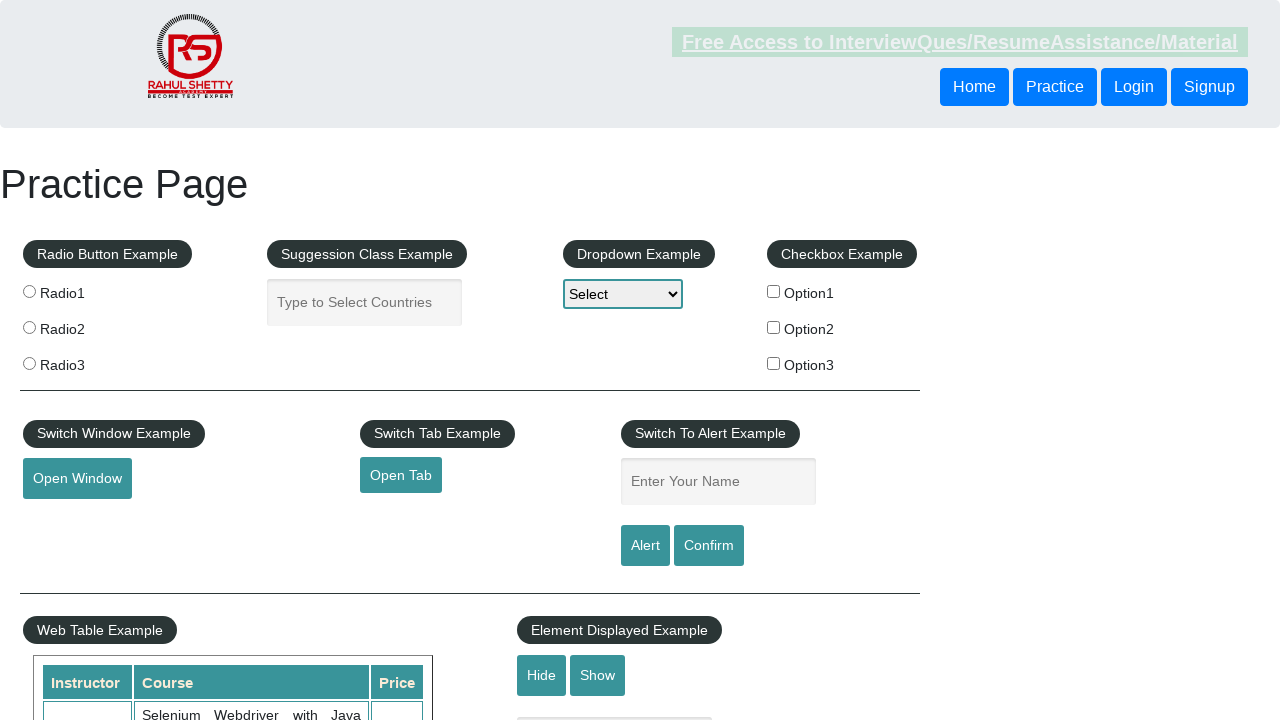

Verified 16 footer links are present on the page
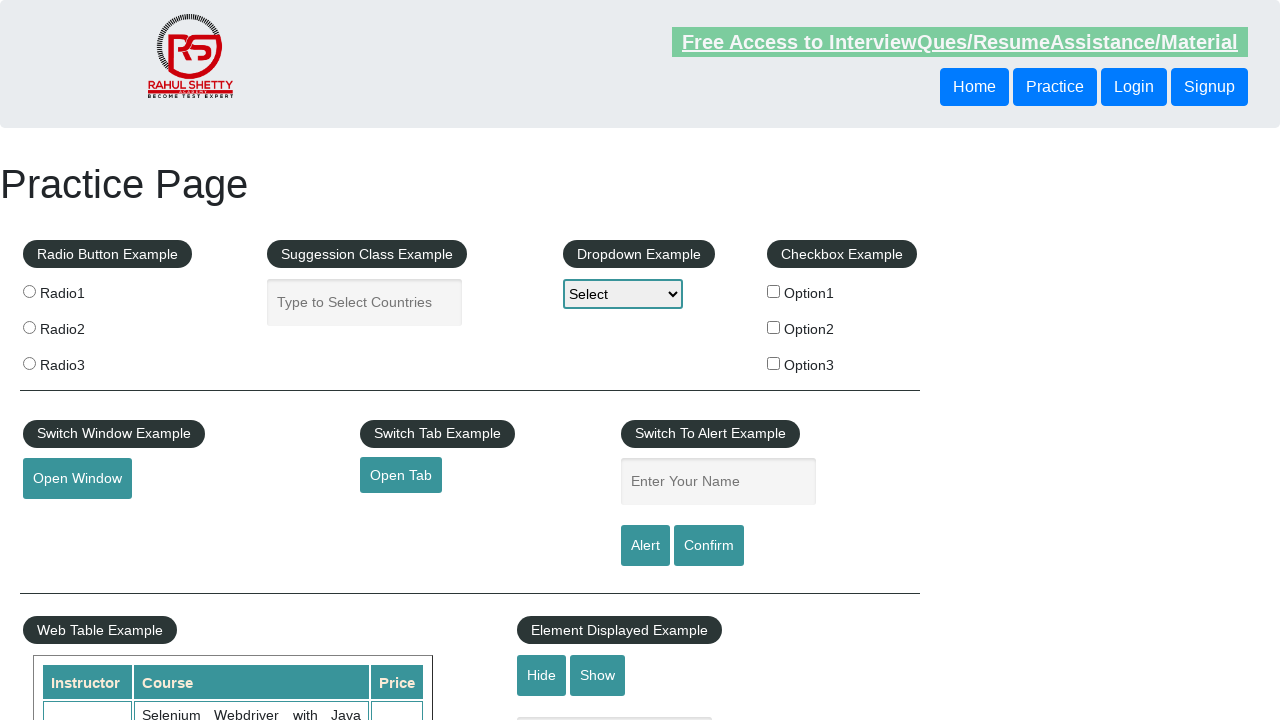

Verified footer link at index 0 has valid href: http://www.restapitutorial.com/
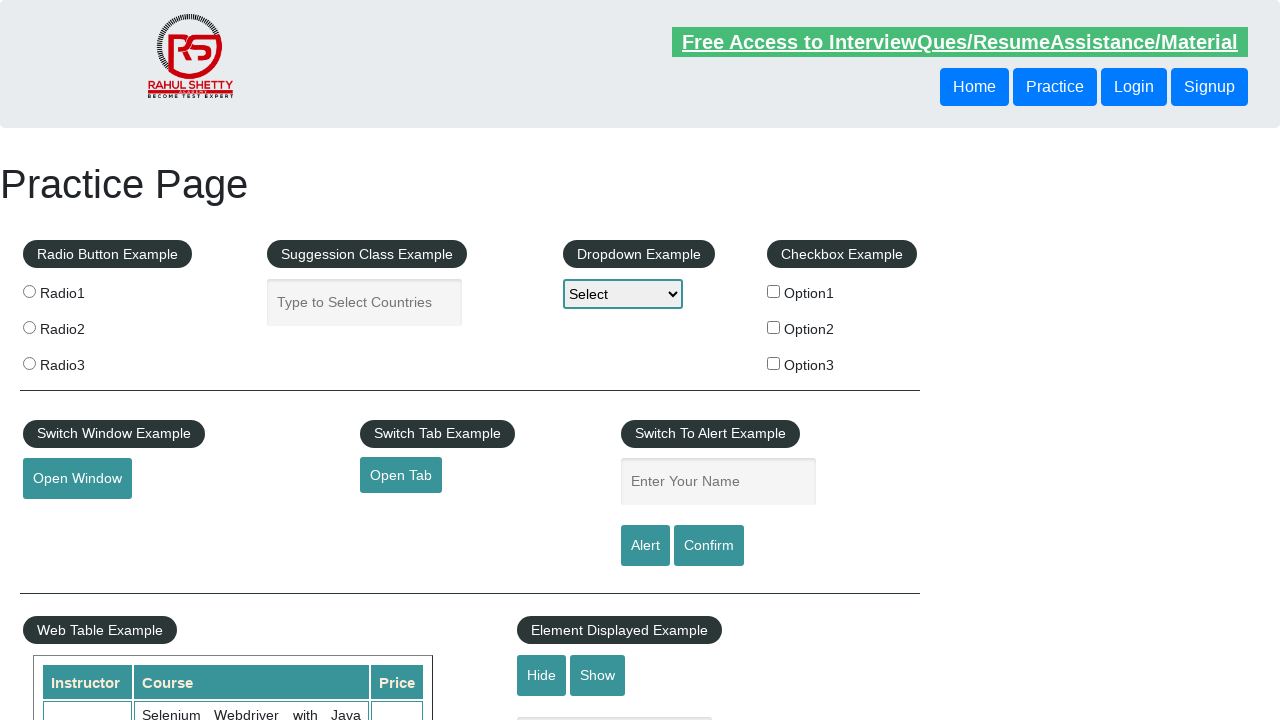

Verified footer link at index 1 has valid href: https://www.soapui.org/
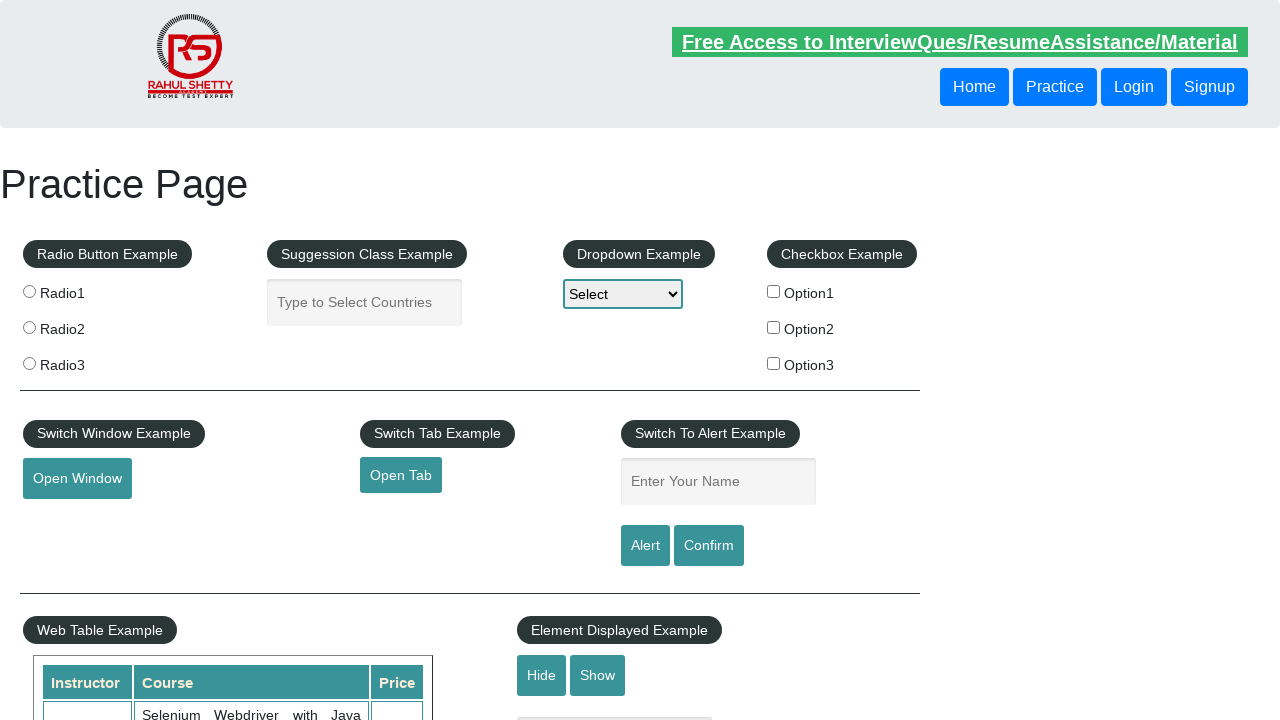

Verified footer link at index 2 has valid href: https://courses.rahulshettyacademy.com/p/appium-tutorial
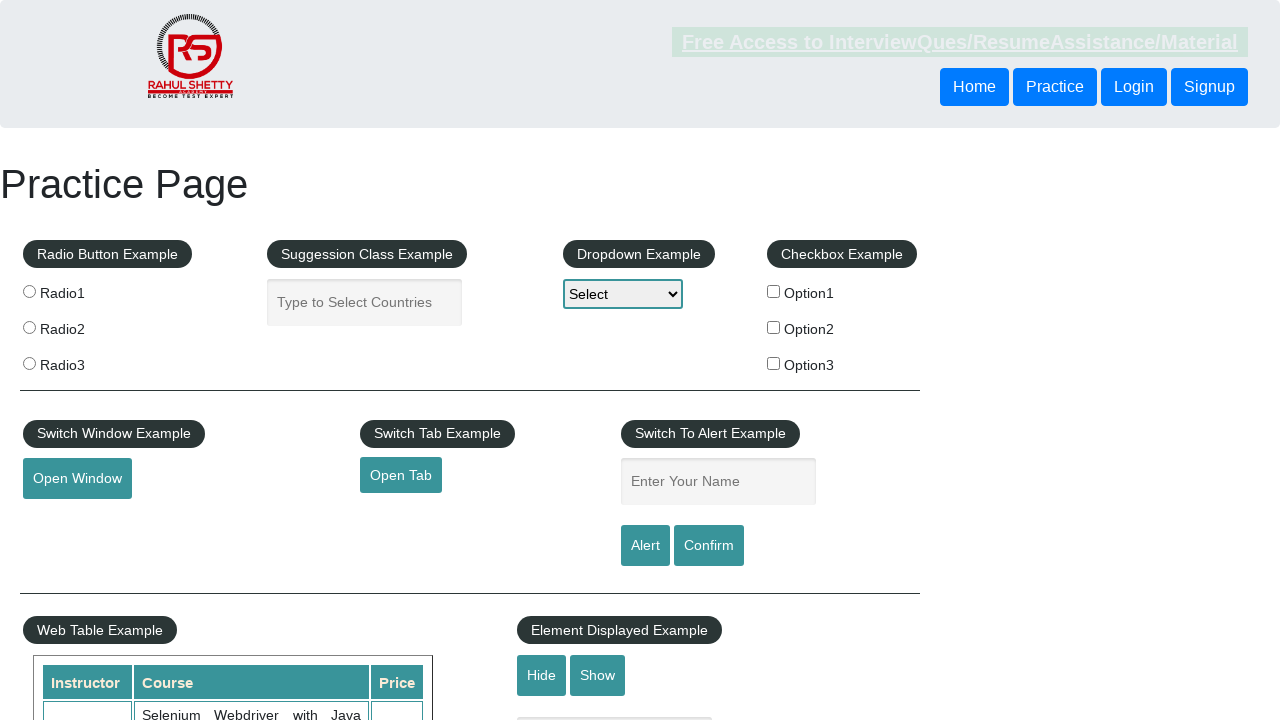

Verified footer link at index 3 has valid href: https://jmeter.apache.org/
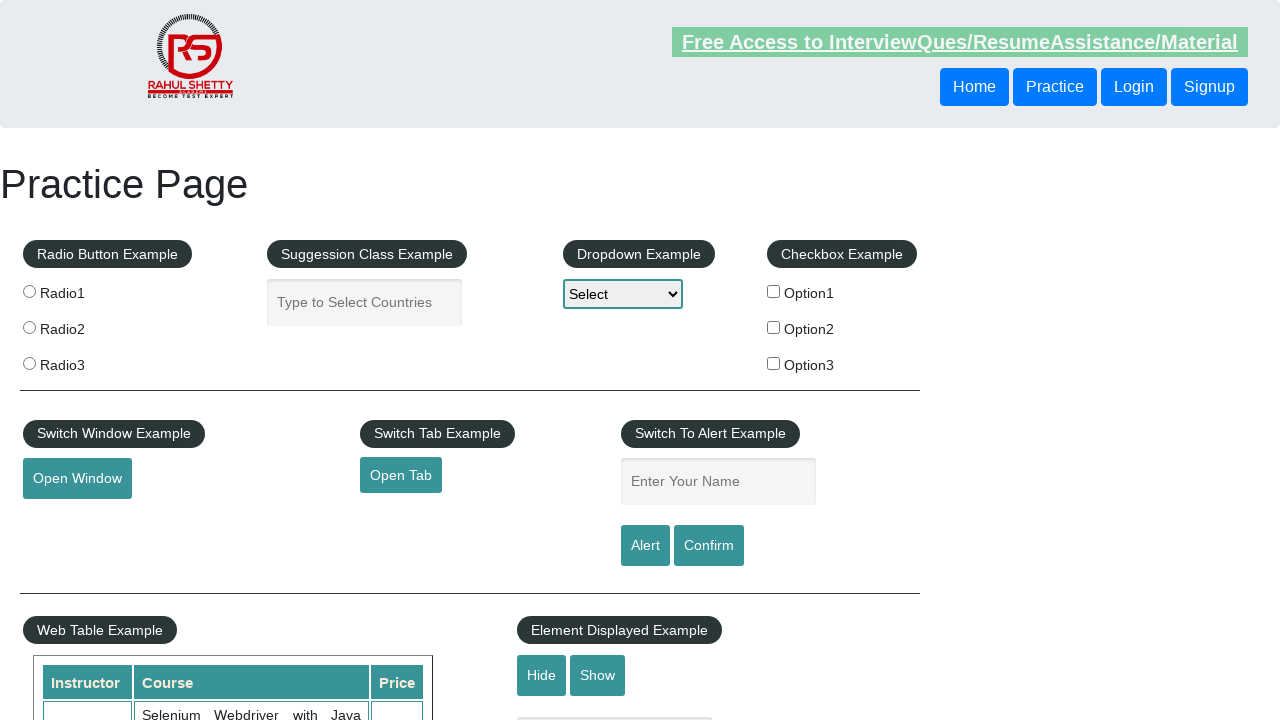

Verified footer link at index 4 has valid href: https://rahulshettyacademy.com/brokenlink
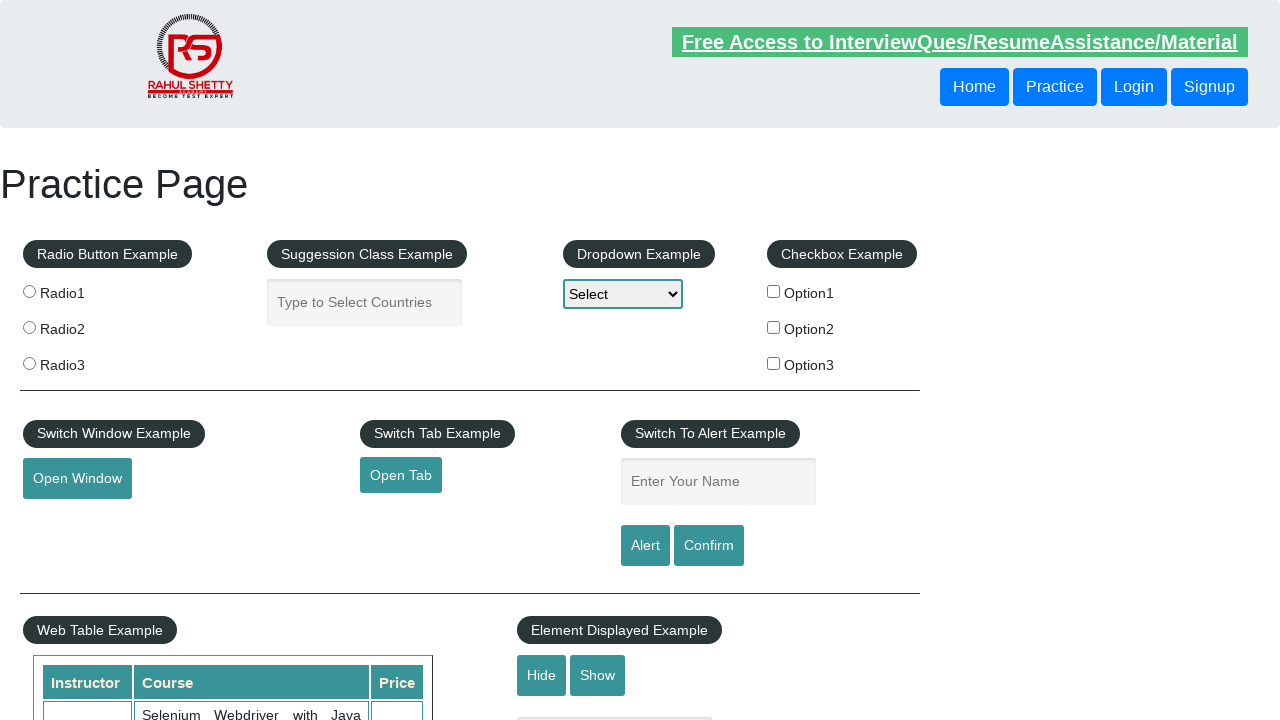

Verified footer link at index 5 has valid href: #
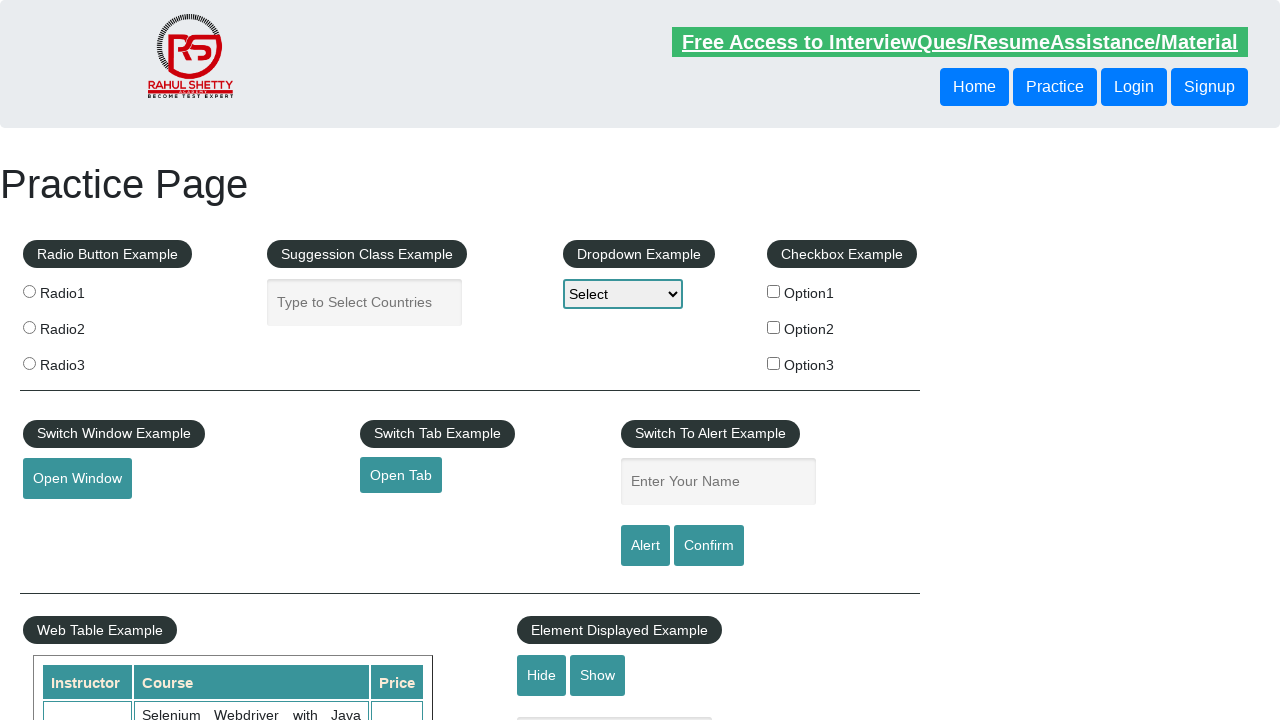

Verified footer link at index 6 has valid href: #
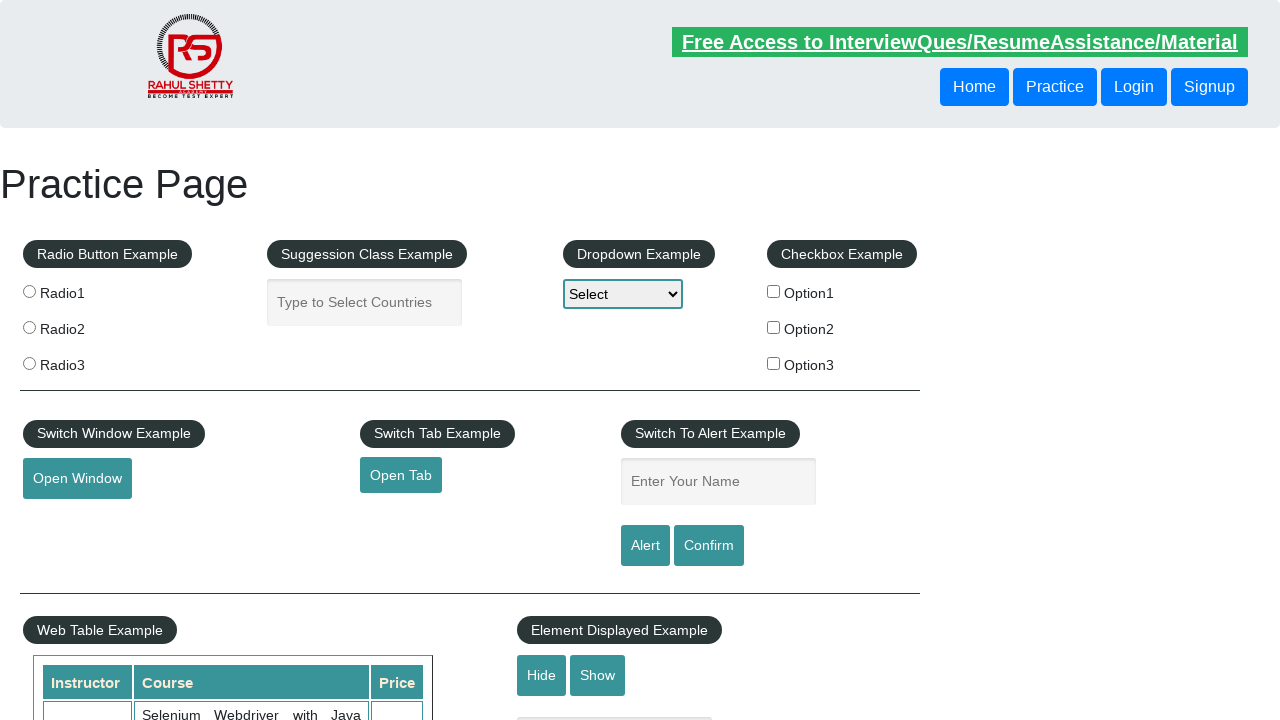

Verified footer link at index 7 has valid href: #
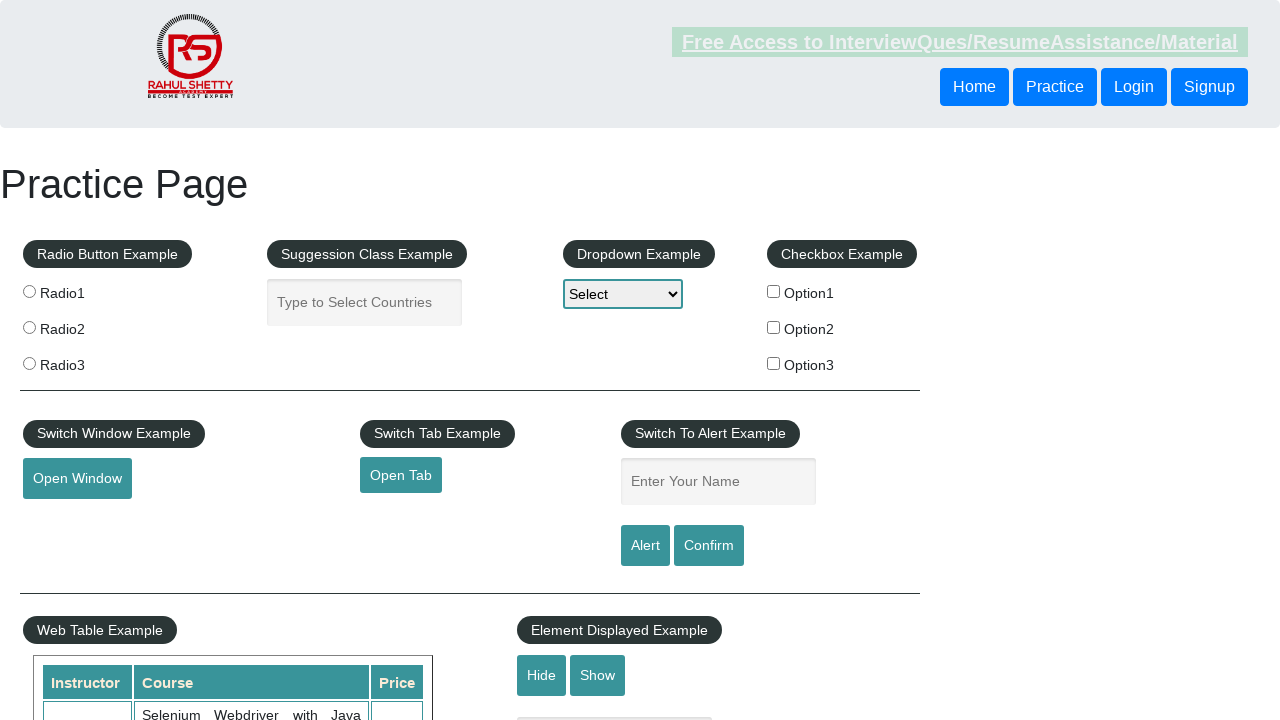

Verified footer link at index 8 has valid href: #
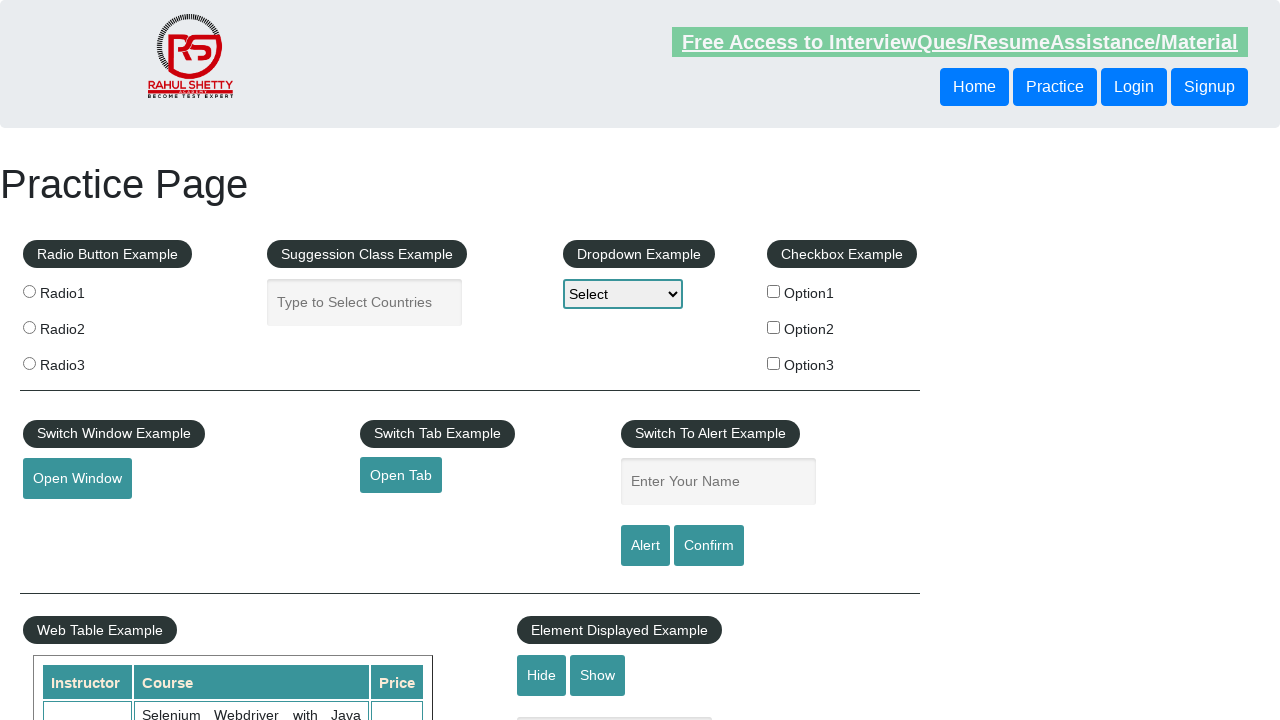

Verified footer link at index 9 has valid href: #
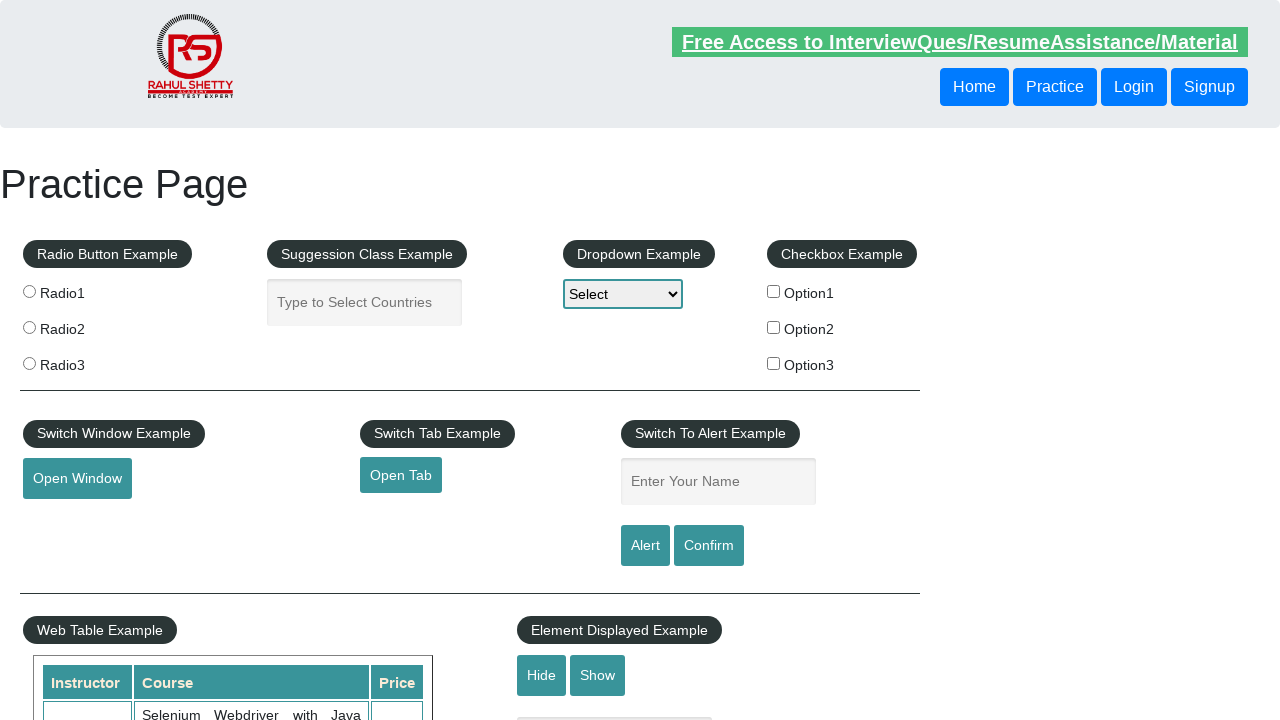

Verified footer link at index 10 has valid href: #
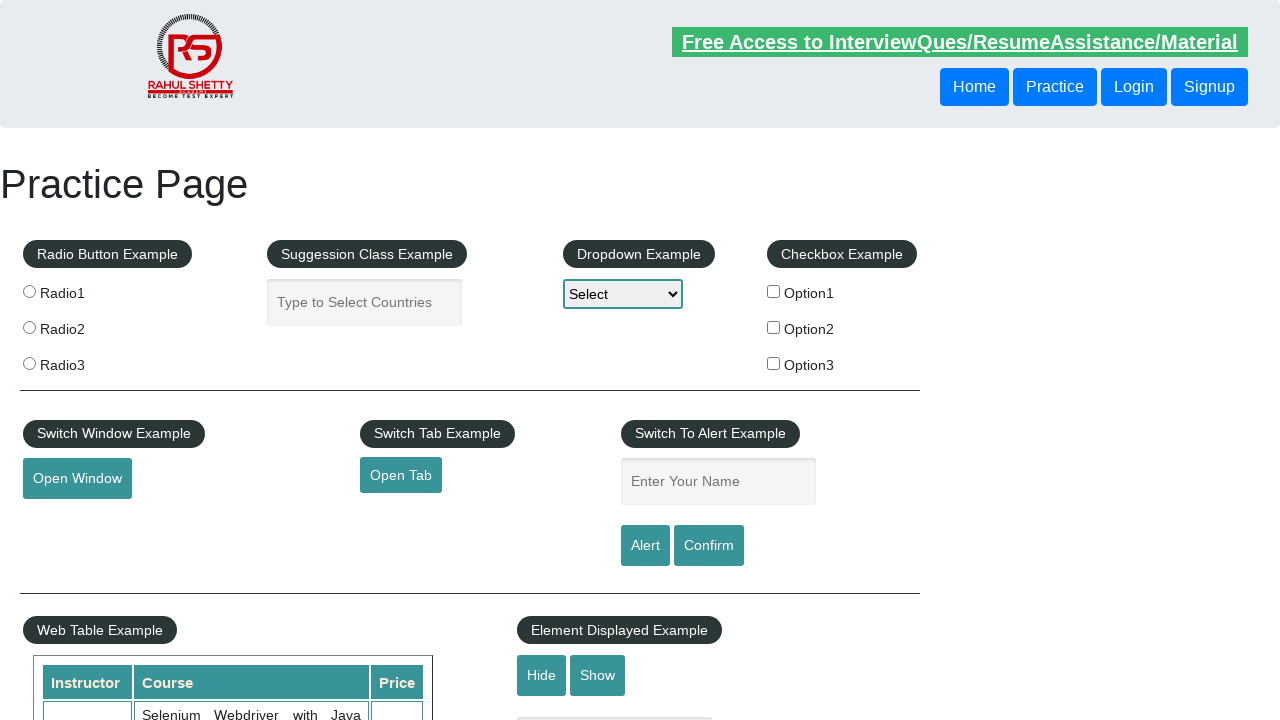

Verified footer link at index 11 has valid href: #
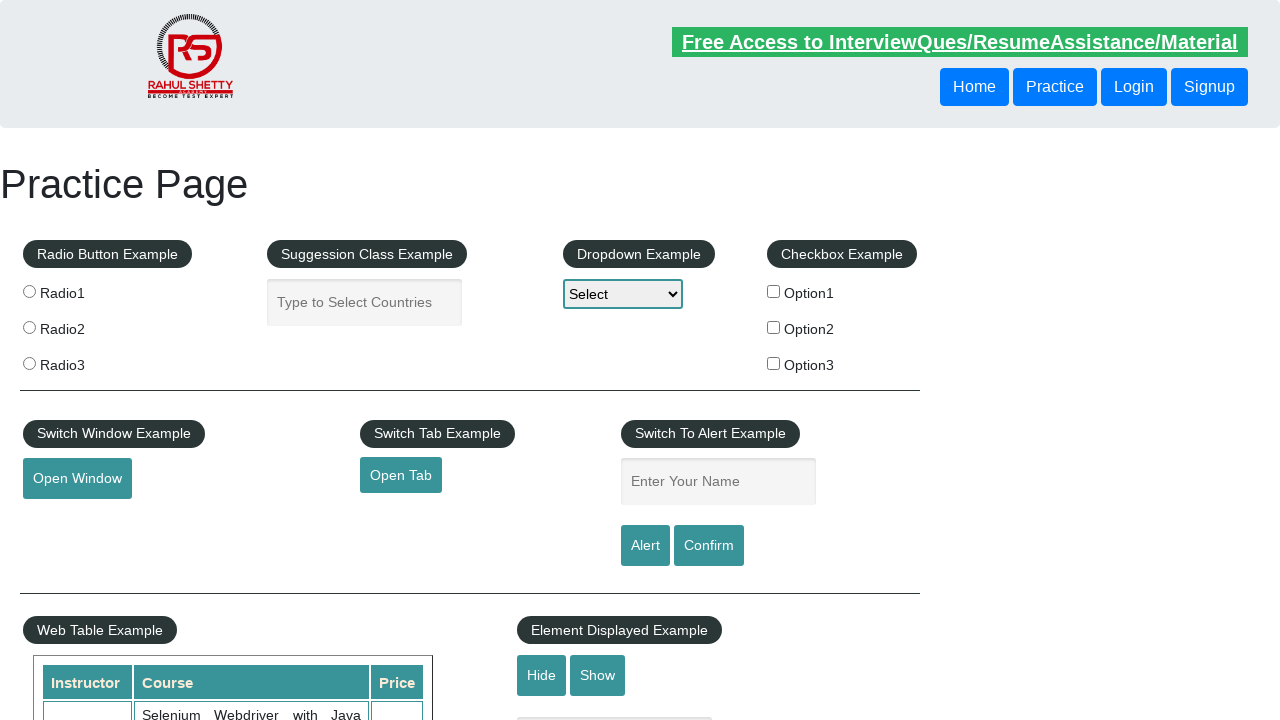

Verified footer link at index 12 has valid href: #
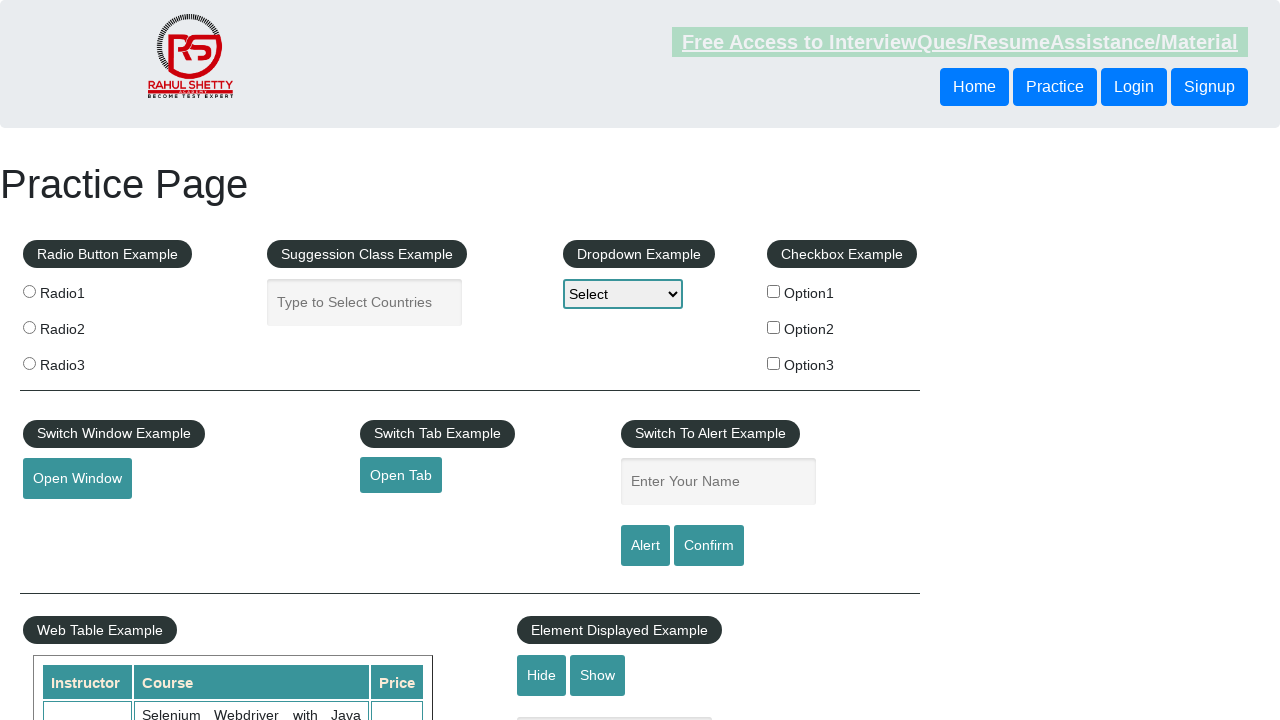

Verified footer link at index 13 has valid href: #
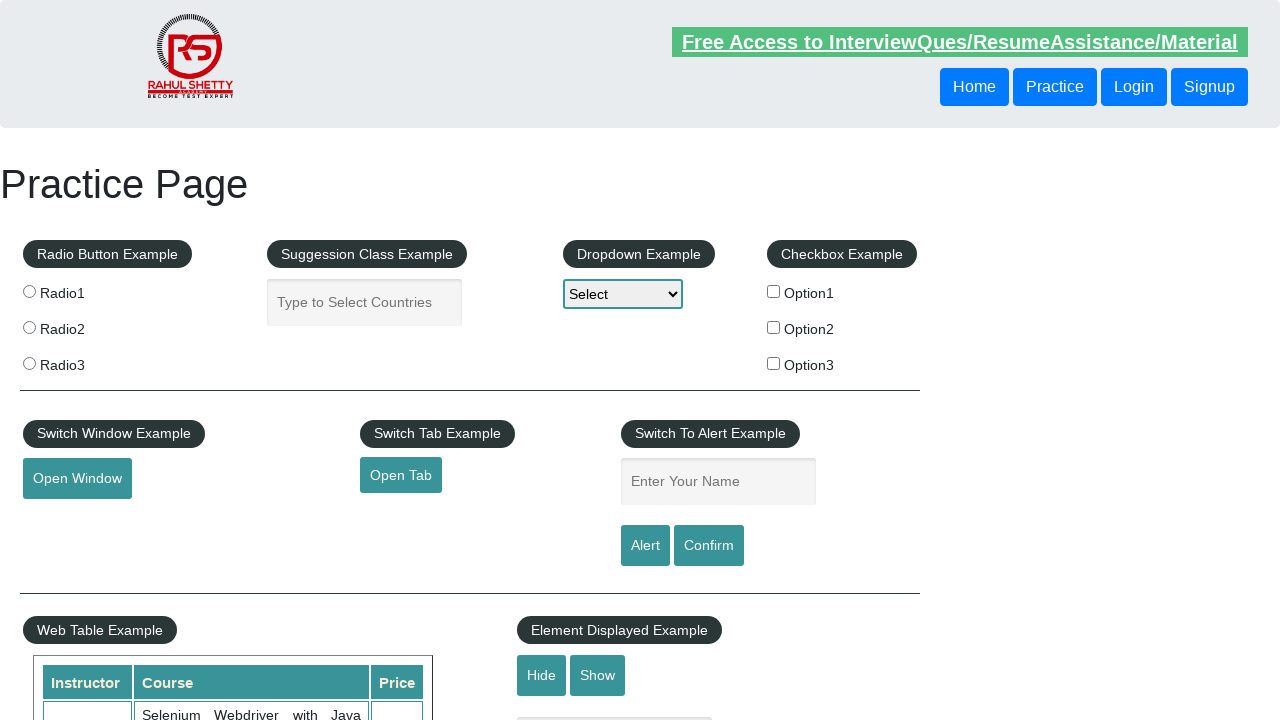

Verified footer link at index 14 has valid href: #
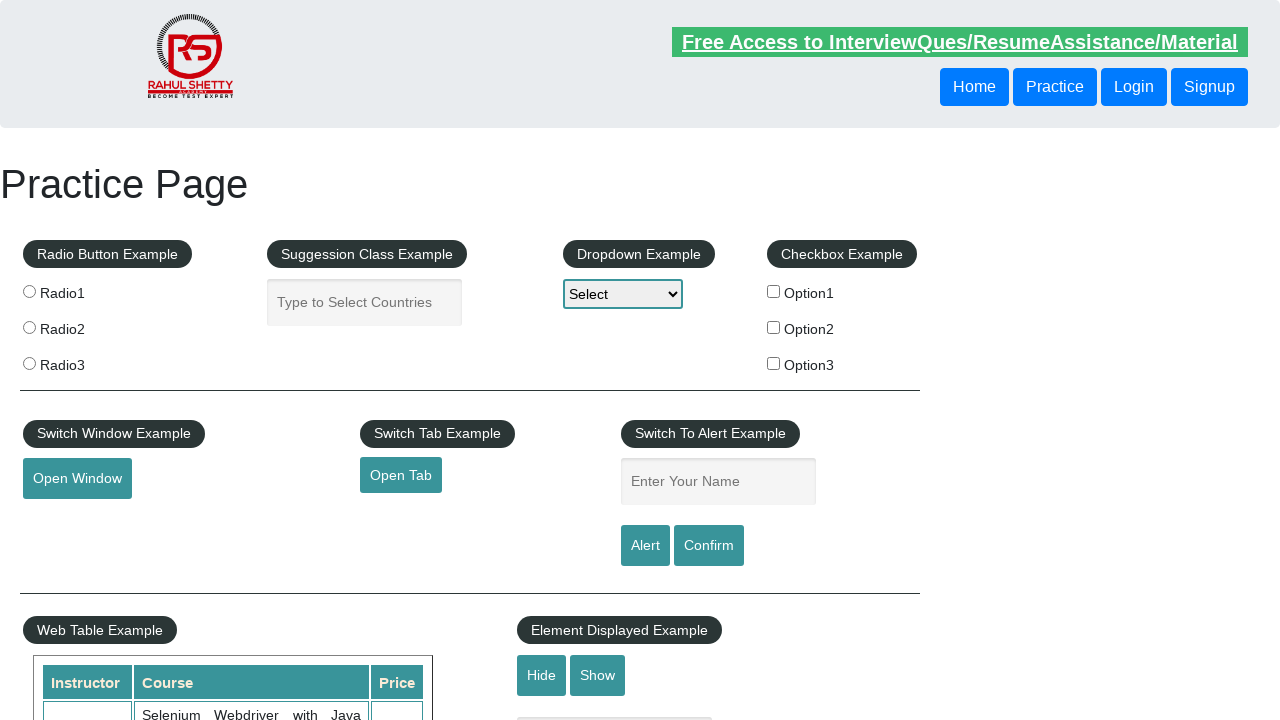

Verified footer link at index 15 has valid href: #
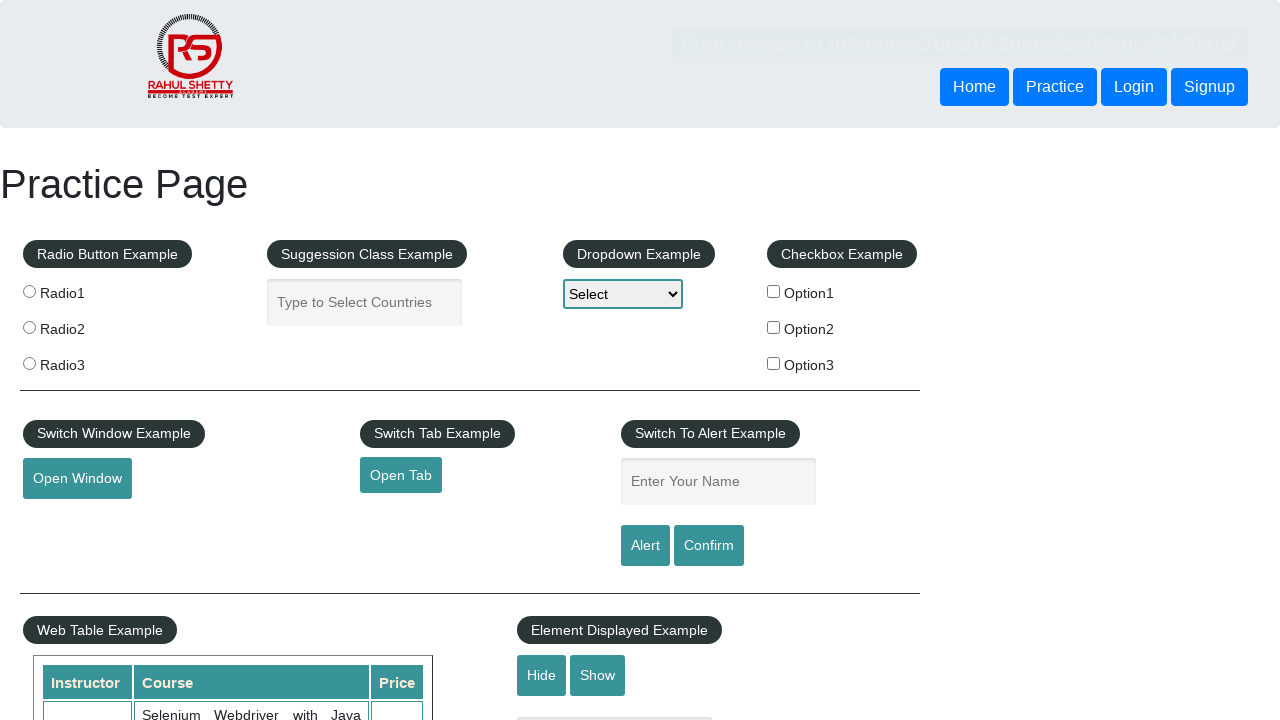

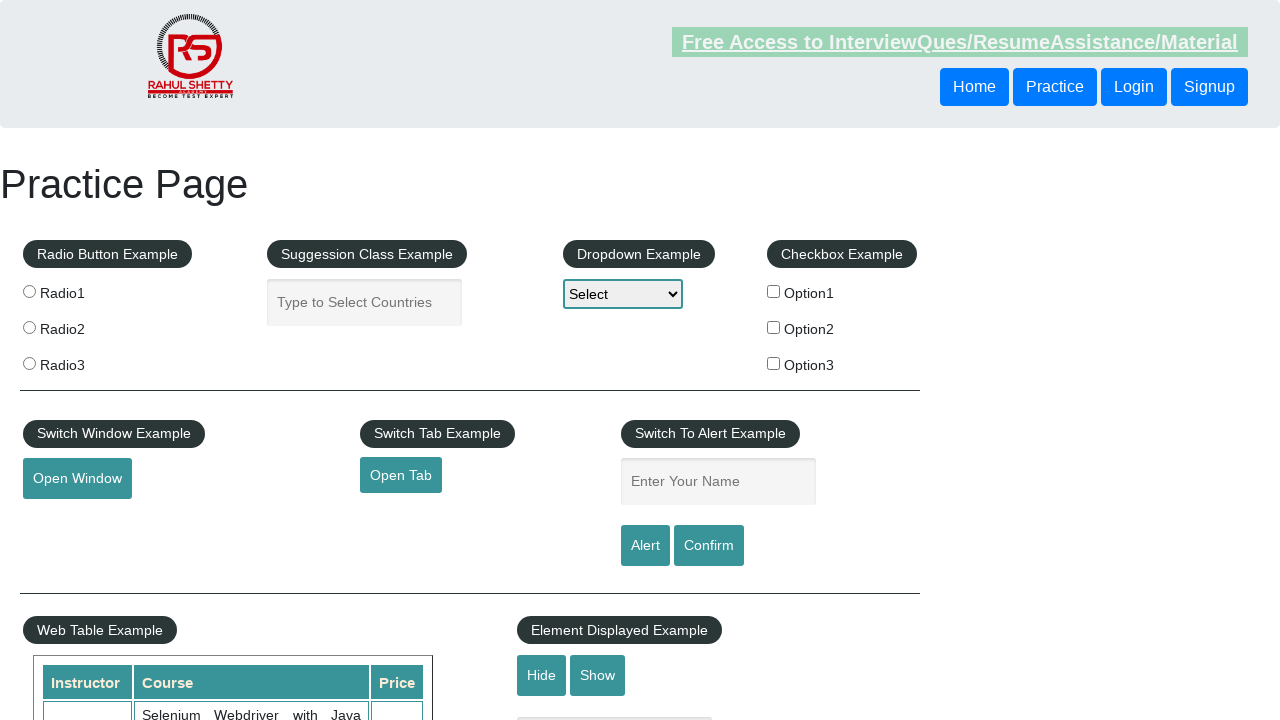